Navigates to the RedBus homepage and verifies the page loads successfully

Starting URL: https://www.redbus.in/

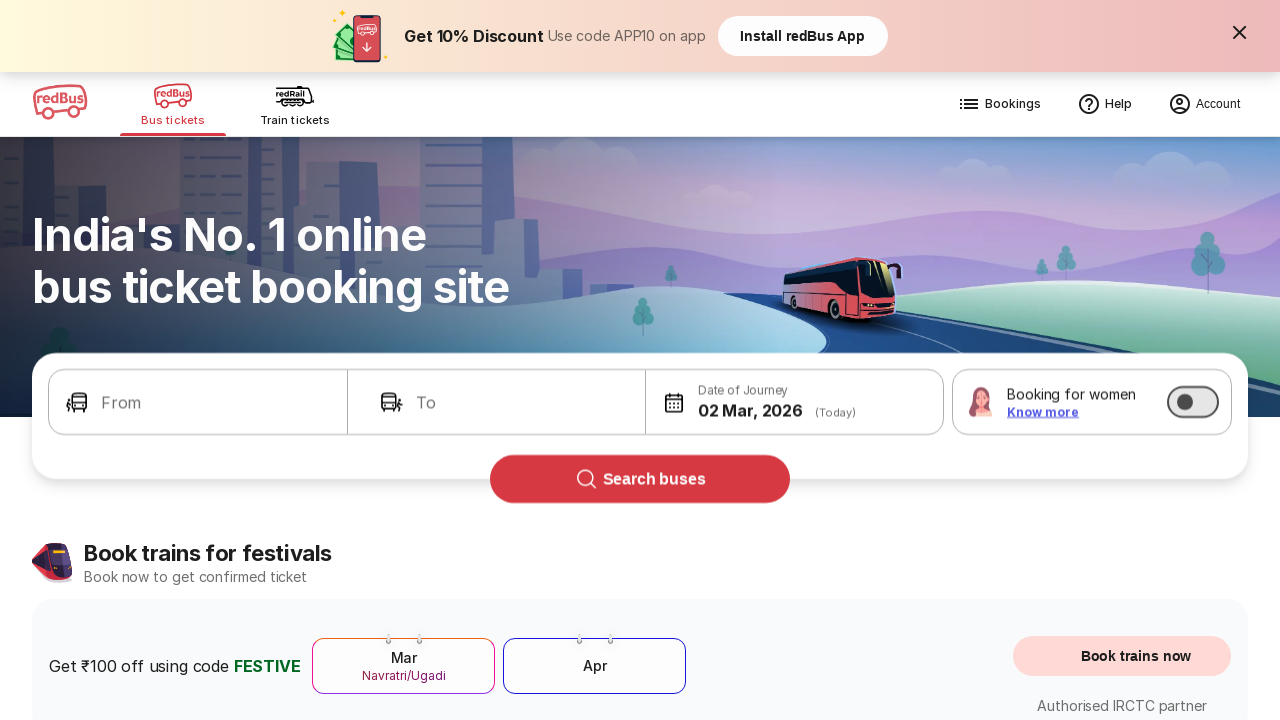

RedBus homepage DOM content loaded successfully
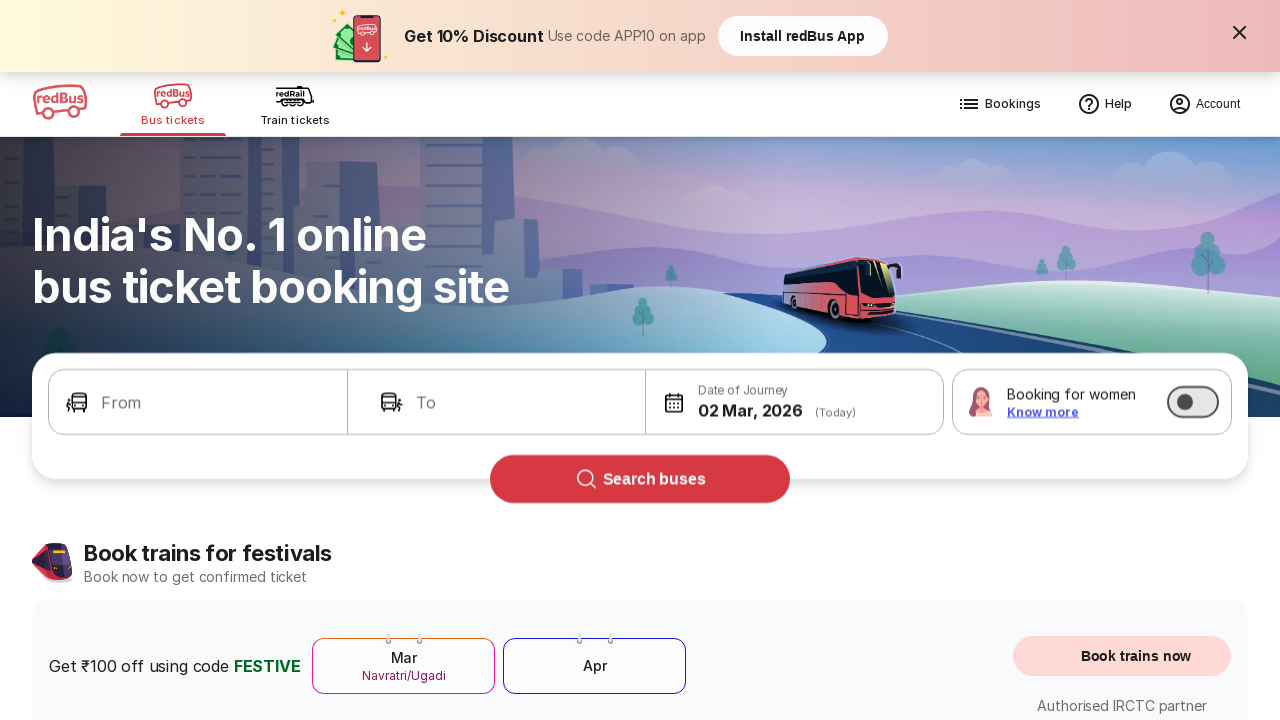

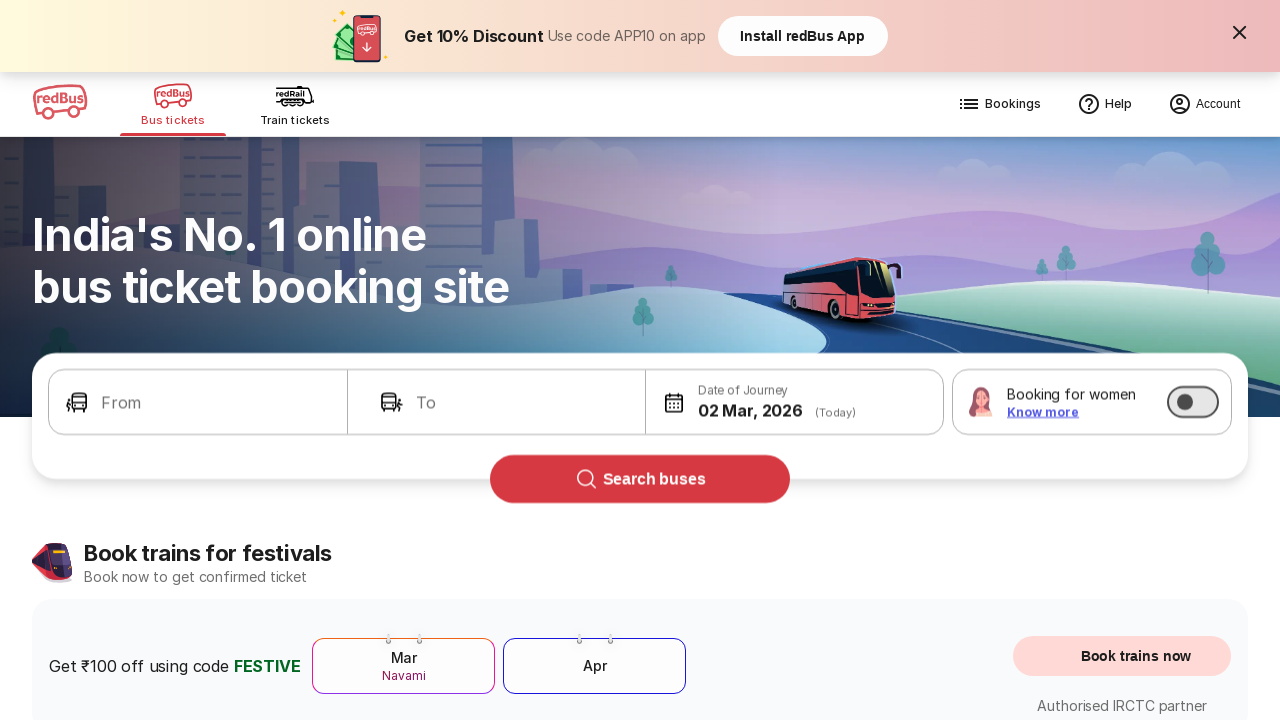